Tests iframe interaction by switching to an iframe and filling a text input field within it

Starting URL: https://demo.automationtesting.in/Frames.html

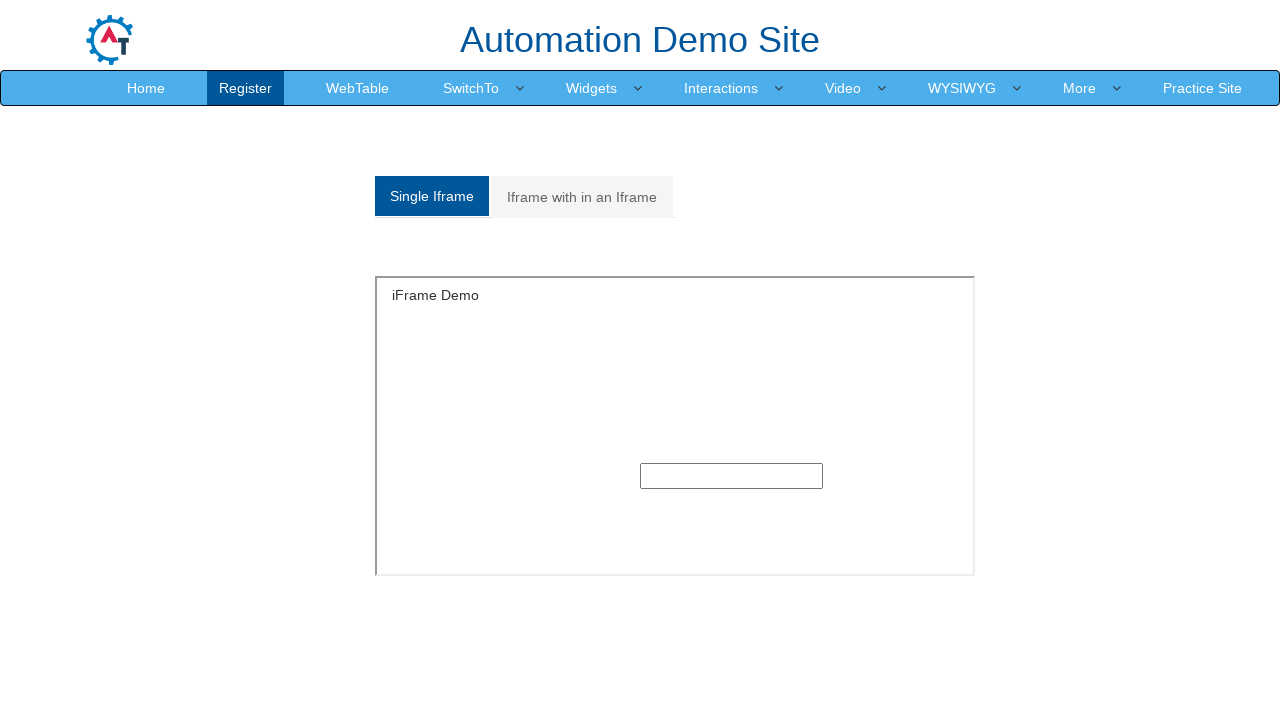

Located the iframe element with id 'singleframe'
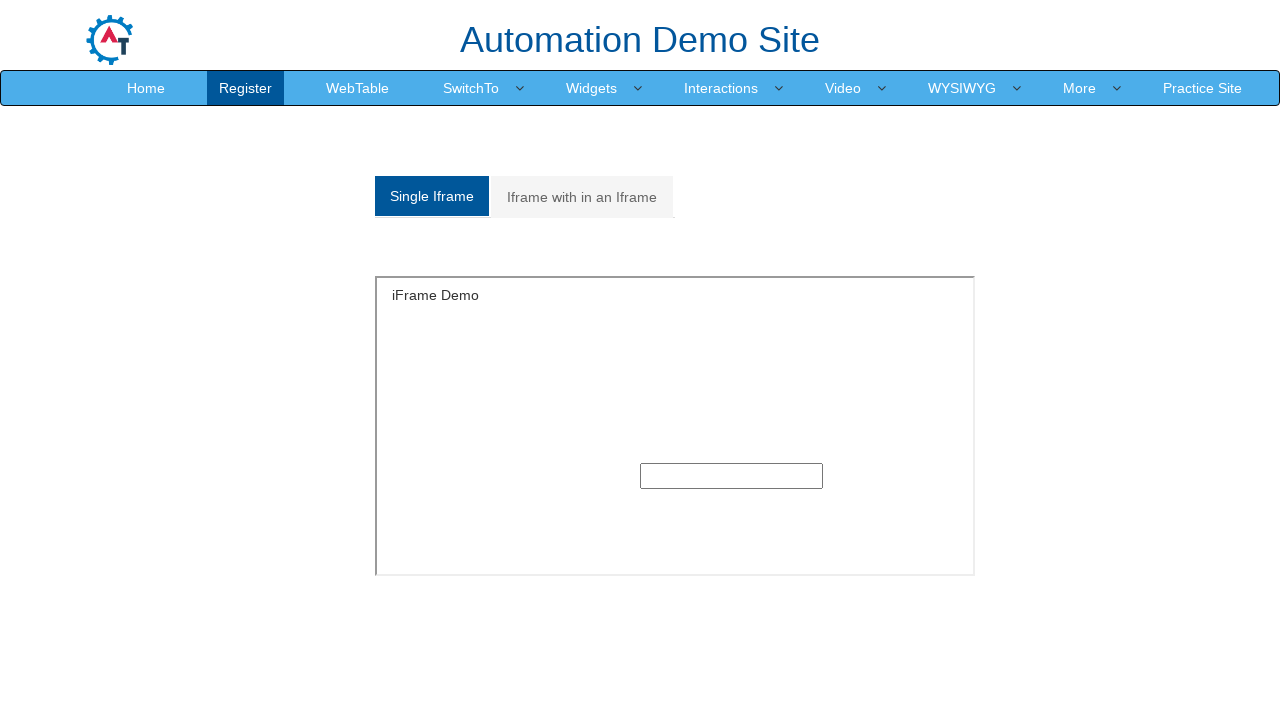

Switched to the iframe 'singleframe'
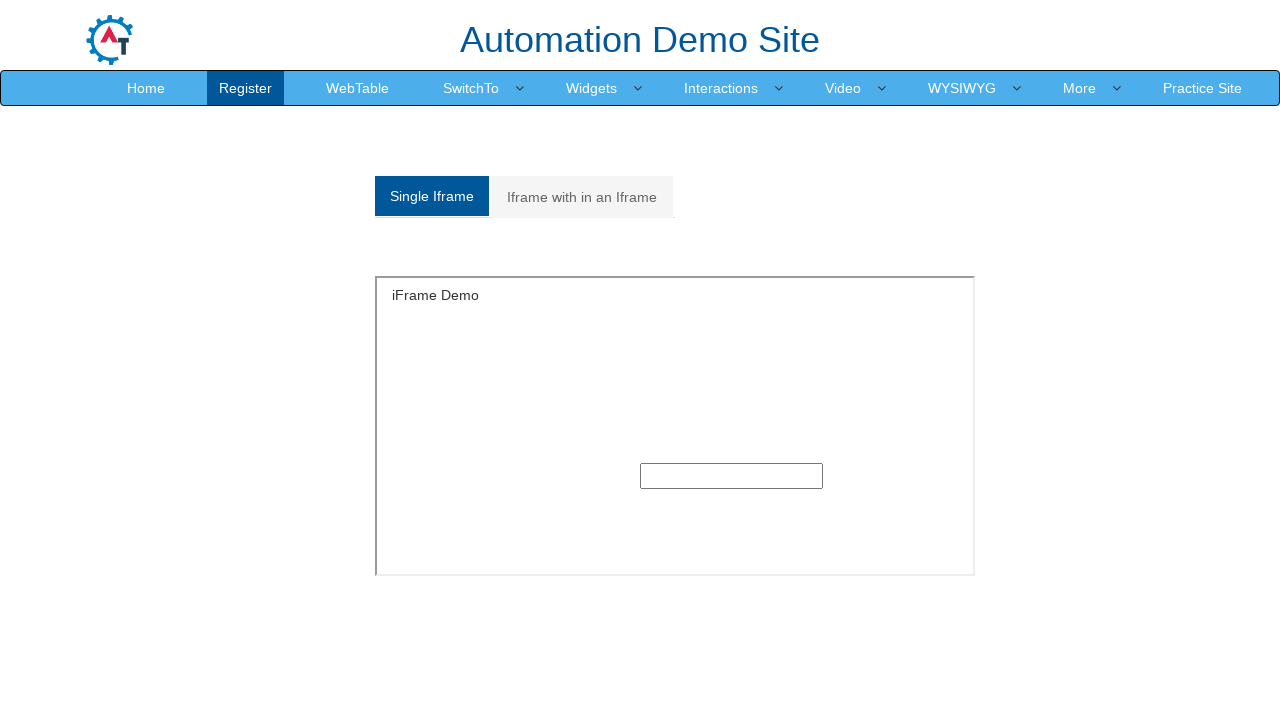

Filled text input field within iframe with 'Hai!!!...Ashwini Ramappa' on iframe#singleframe >> internal:control=enter-frame >> input[type='text']
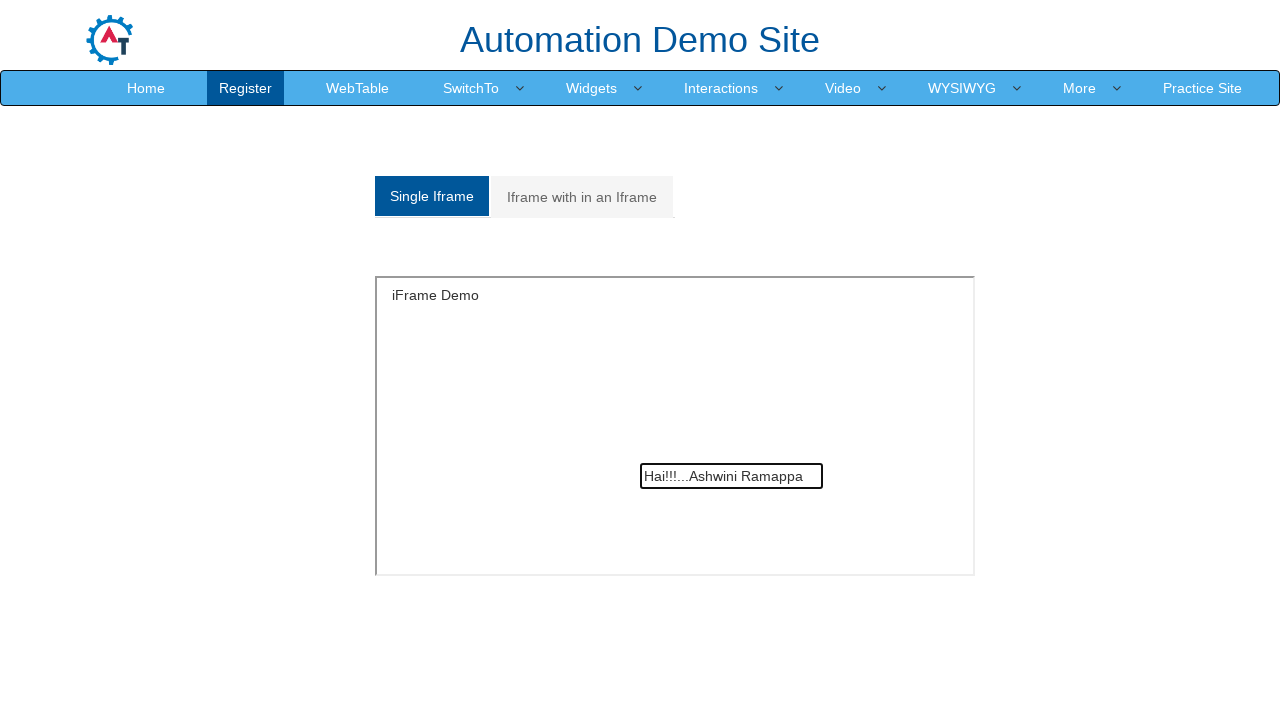

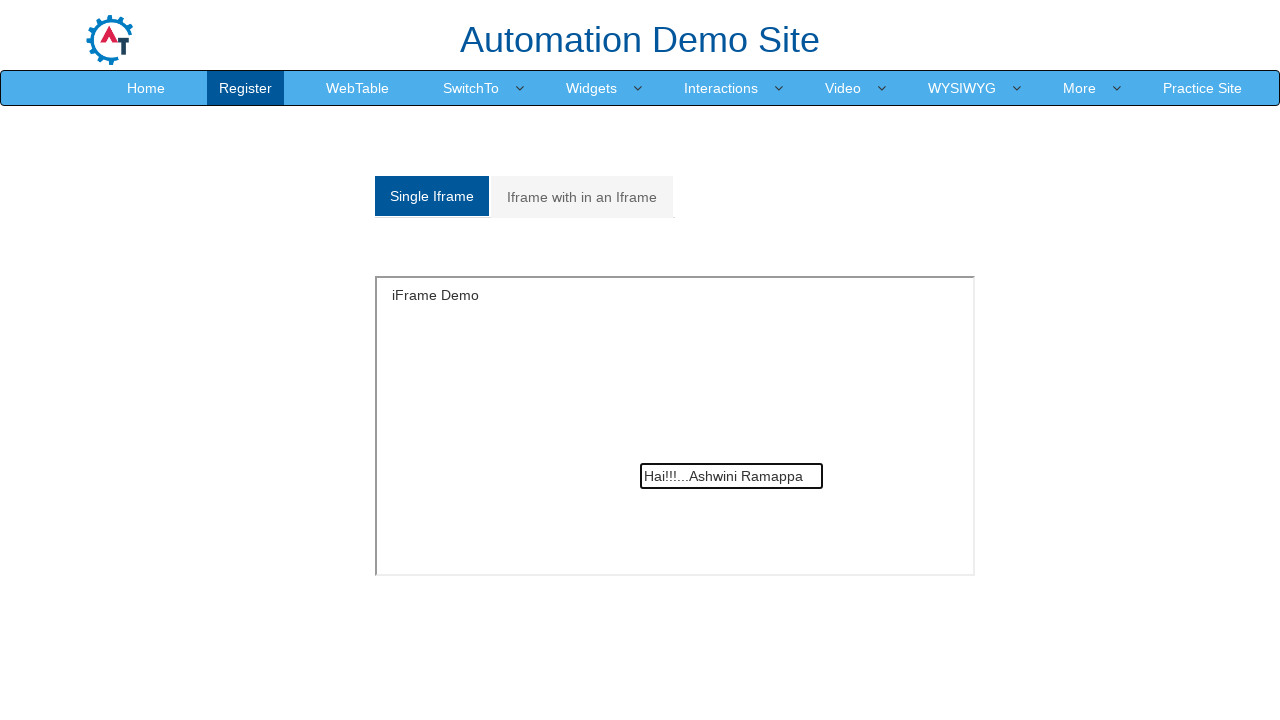